Tests button interactions on DemoQA Elements page by navigating to the Buttons section and clicking various button types

Starting URL: https://demoqa.com/elements

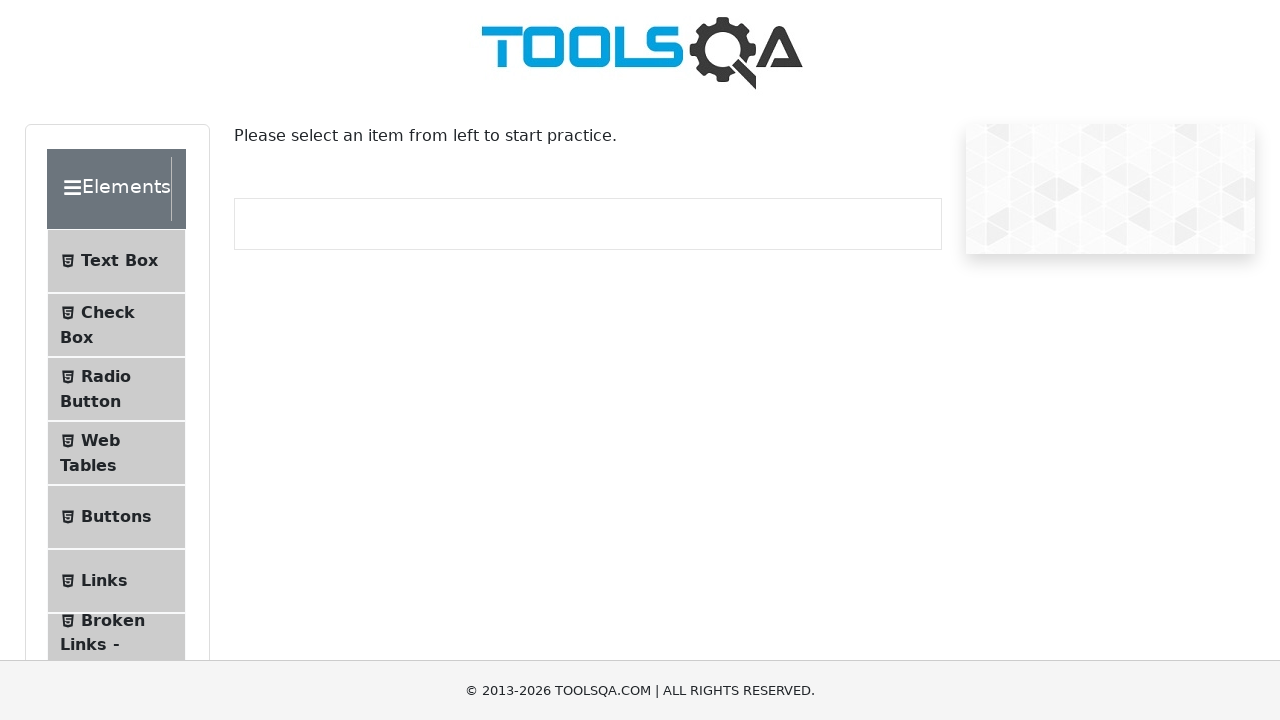

Clicked on 'Buttons' option in the left menu at (116, 517) on text=Buttons
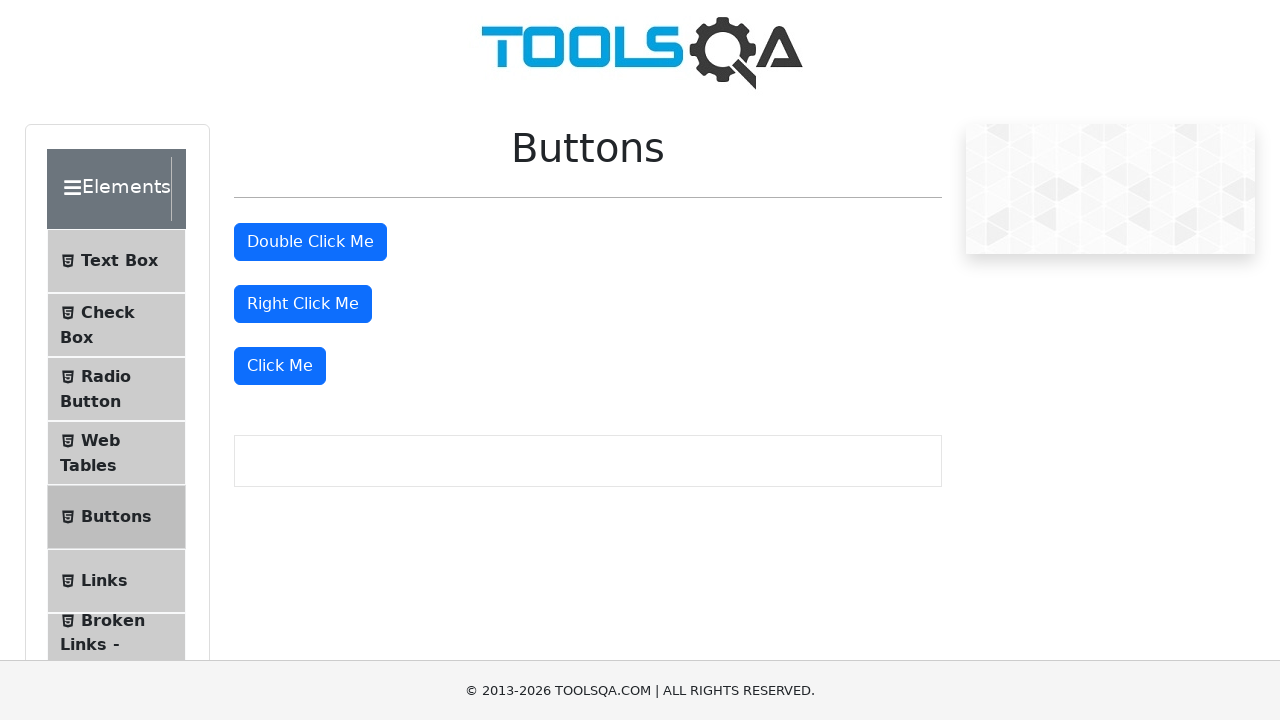

Buttons page loaded successfully
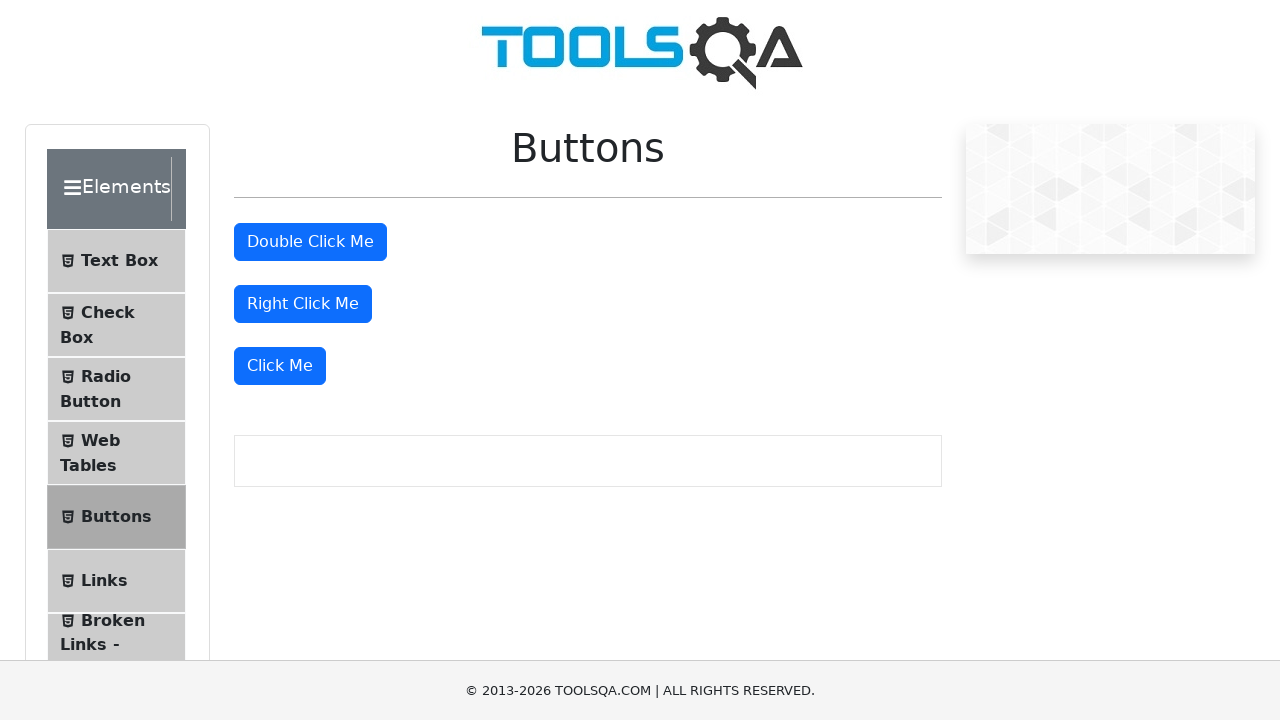

Double-clicked the double-click button at (310, 242) on #doubleClickBtn
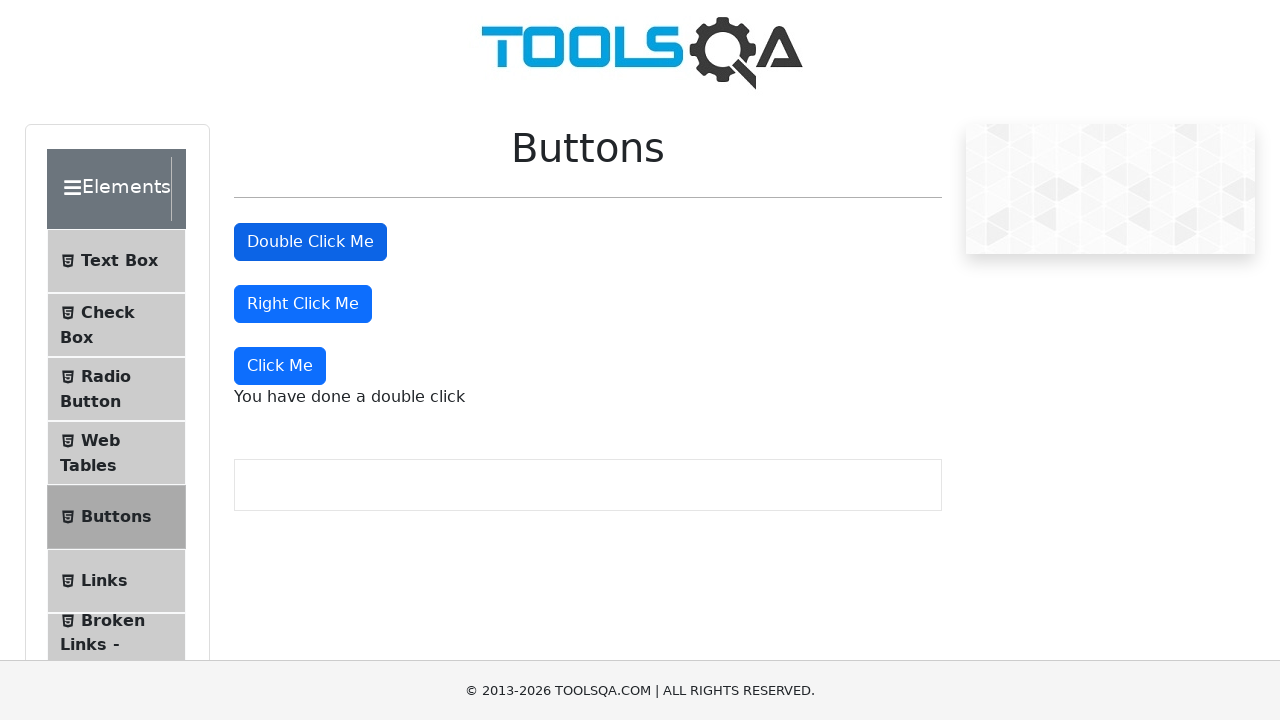

Right-clicked the right-click button at (303, 304) on #rightClickBtn
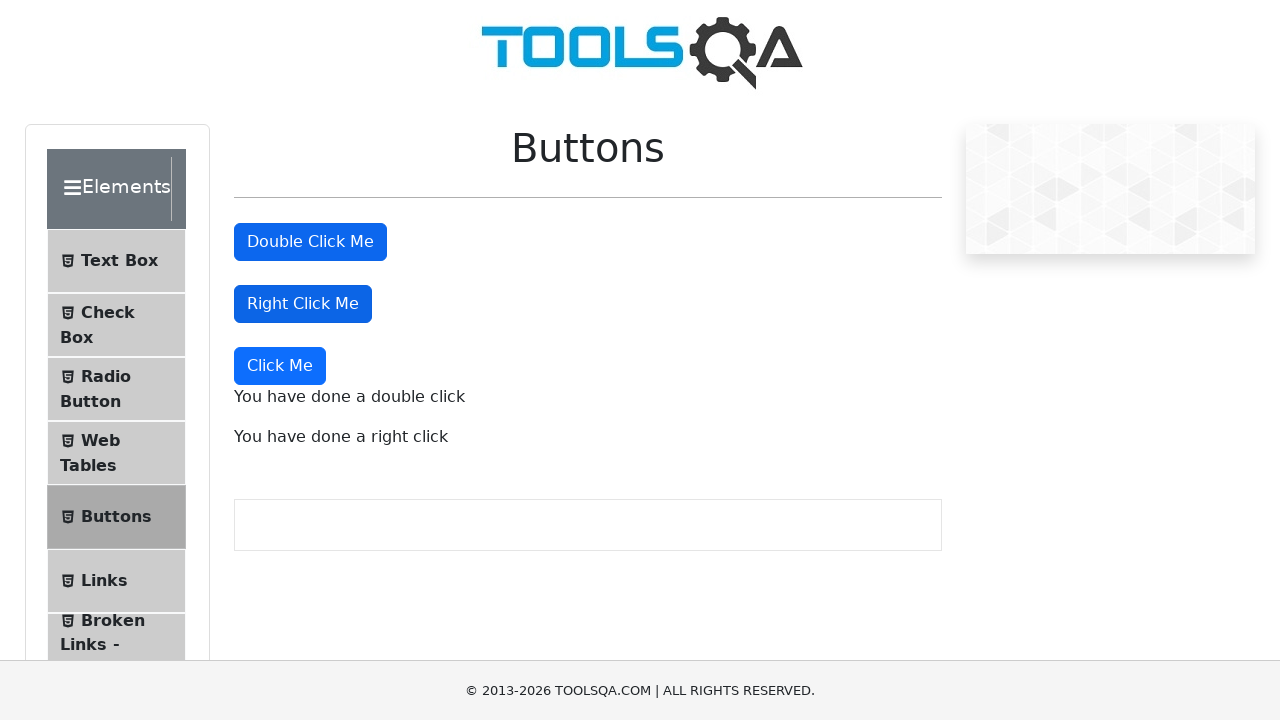

Clicked the dynamic click button at (280, 366) on button:has-text('Click Me'):not(#doubleClickBtn):not(#rightClickBtn)
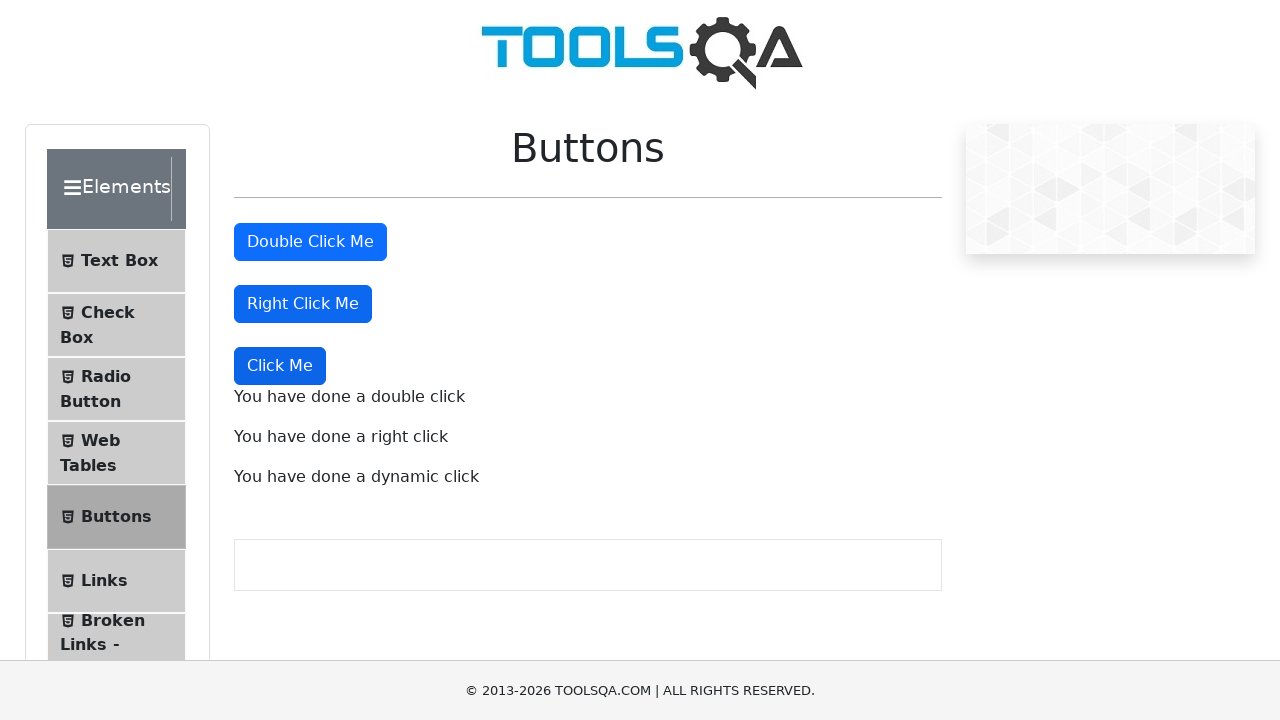

Click messages appeared on the page
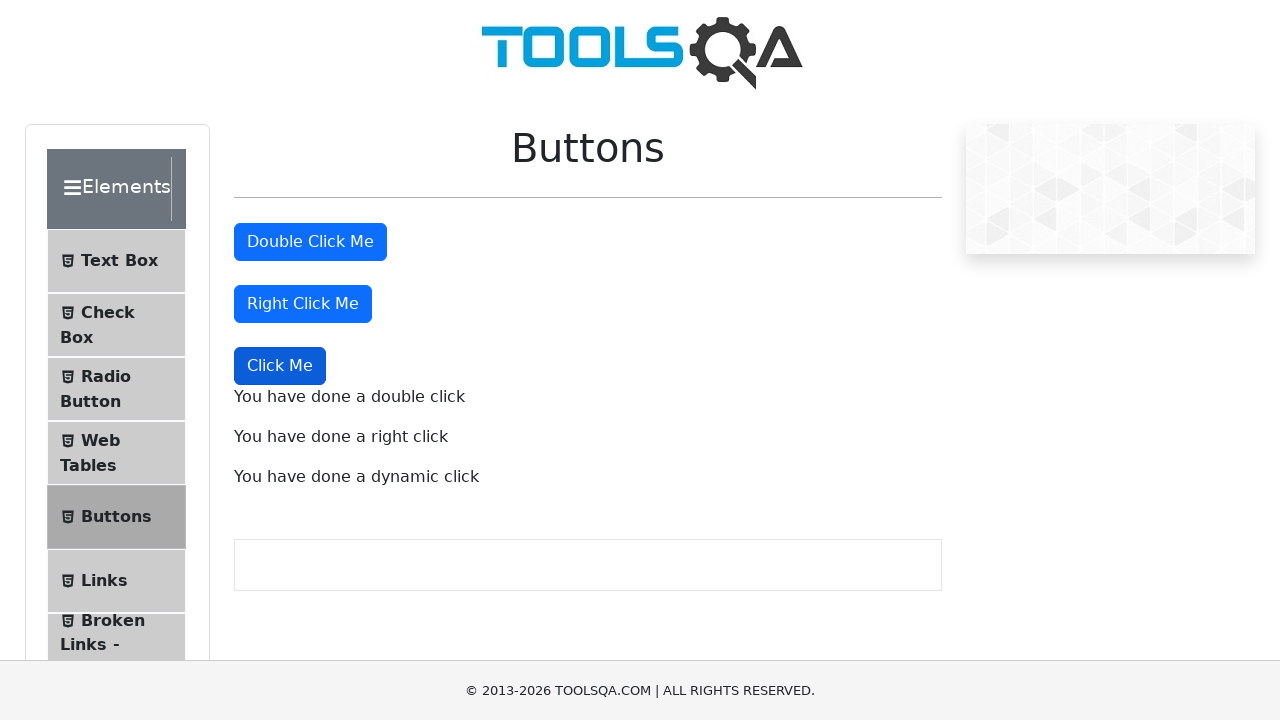

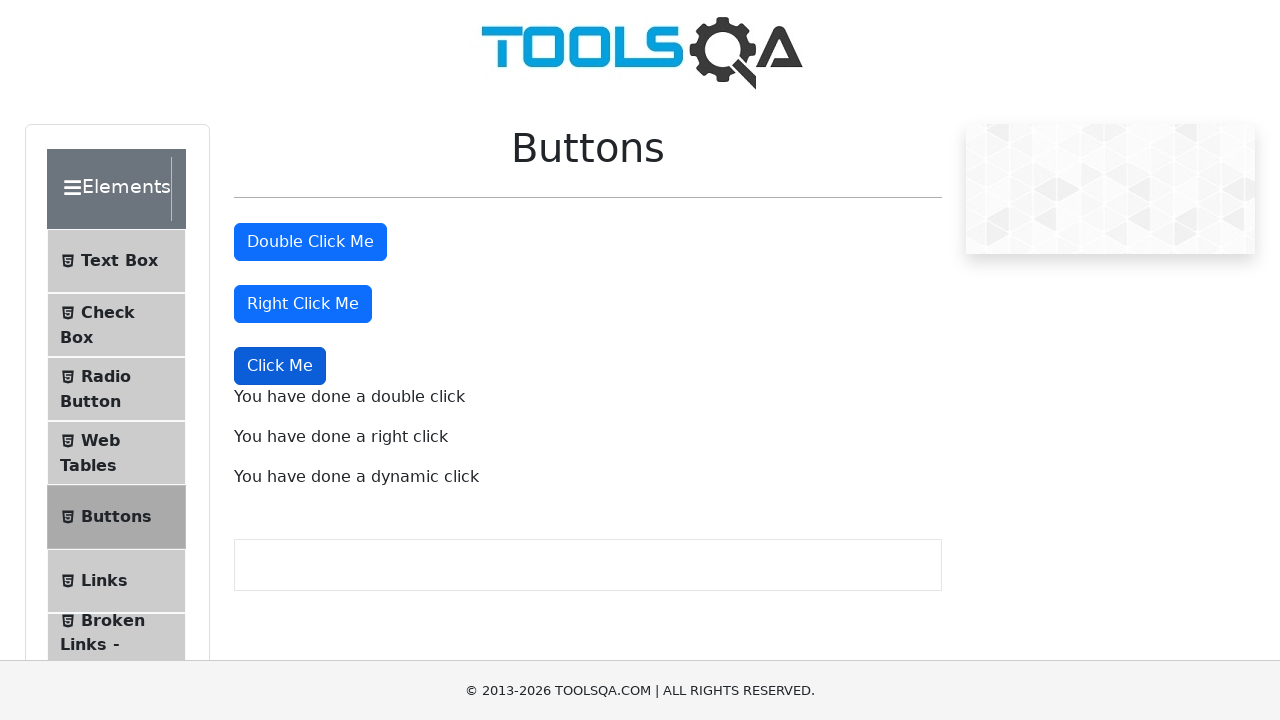